Tests an explicit wait scenario where the script waits for a price element to show "$100", then clicks a book button, calculates a mathematical answer based on an input value, fills in the answer field, and submits

Starting URL: http://suninjuly.github.io/explicit_wait2.html

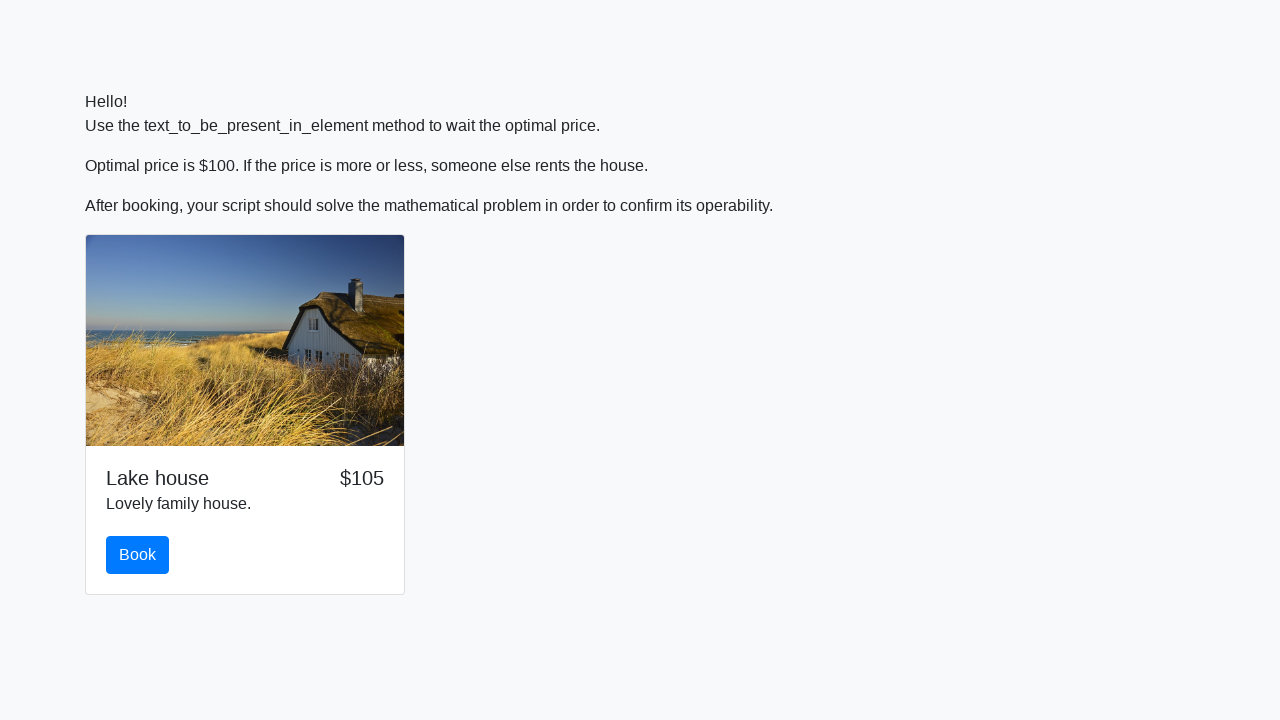

Waited for price element to display '$100'
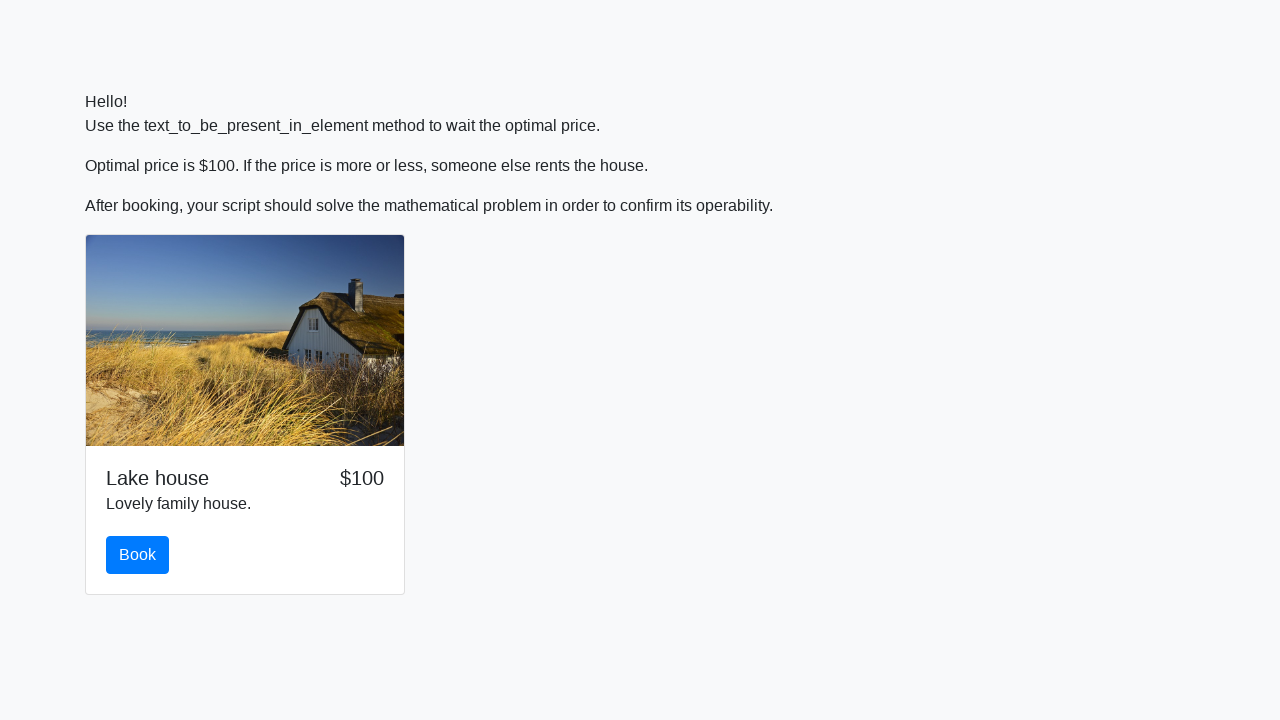

Clicked the book button at (138, 555) on #book
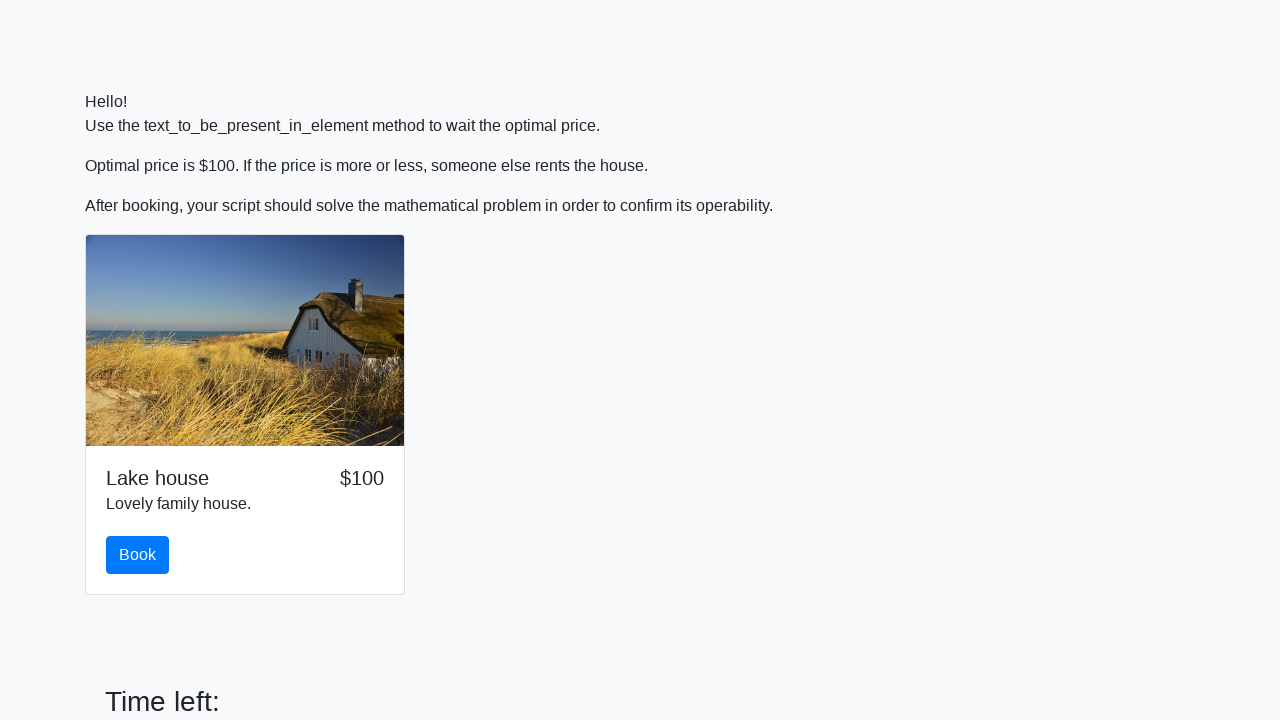

Retrieved input value for calculation: 974
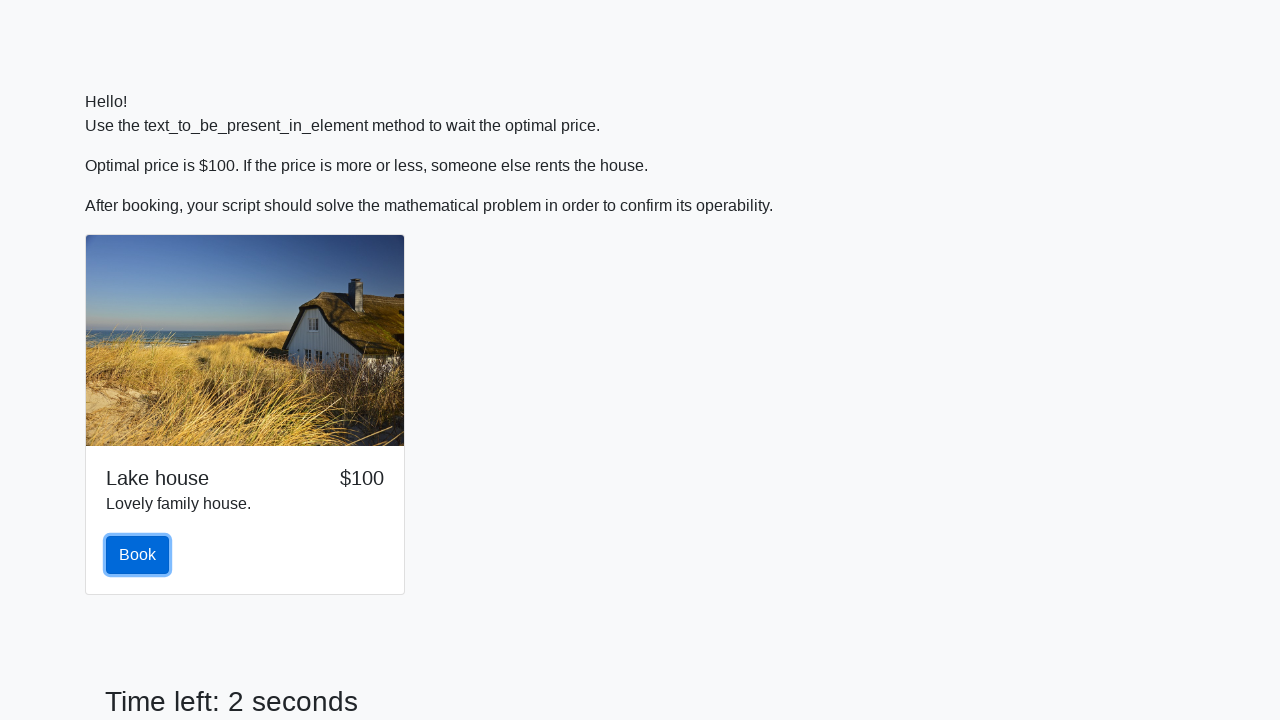

Calculated mathematical answer: 0.24132071718101825
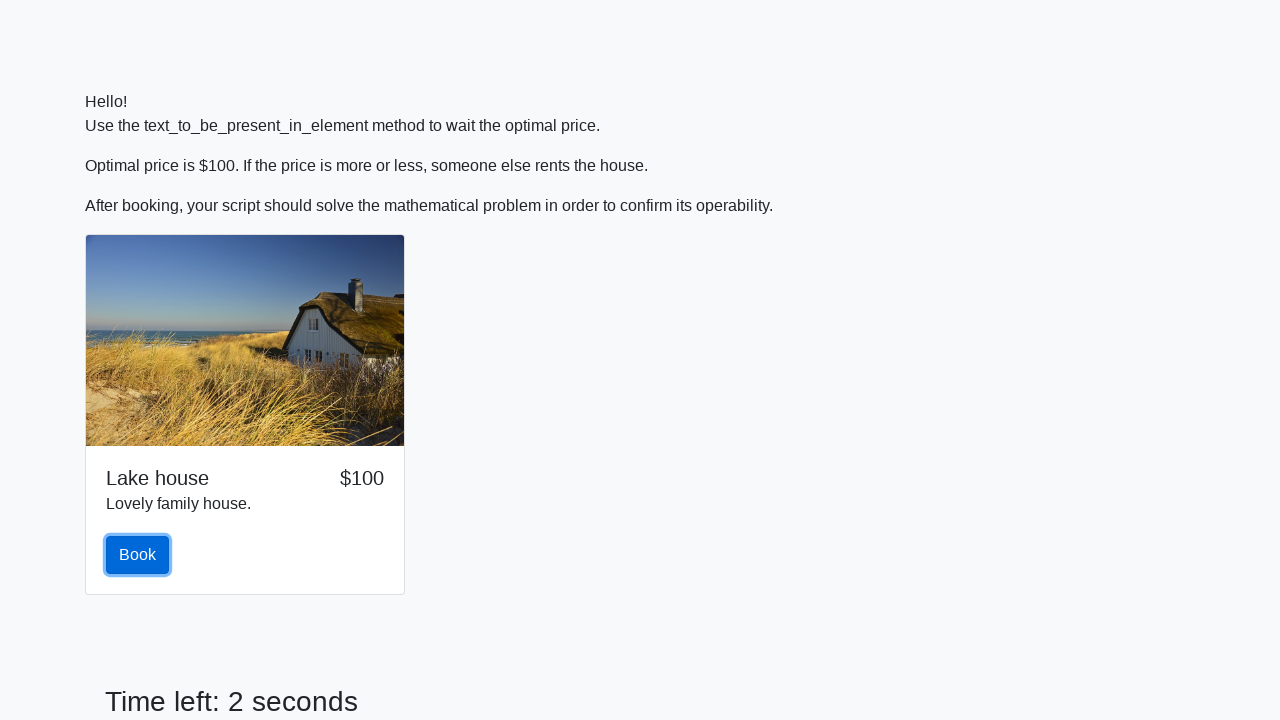

Filled answer field with calculated value: 0.24132071718101825 on #answer
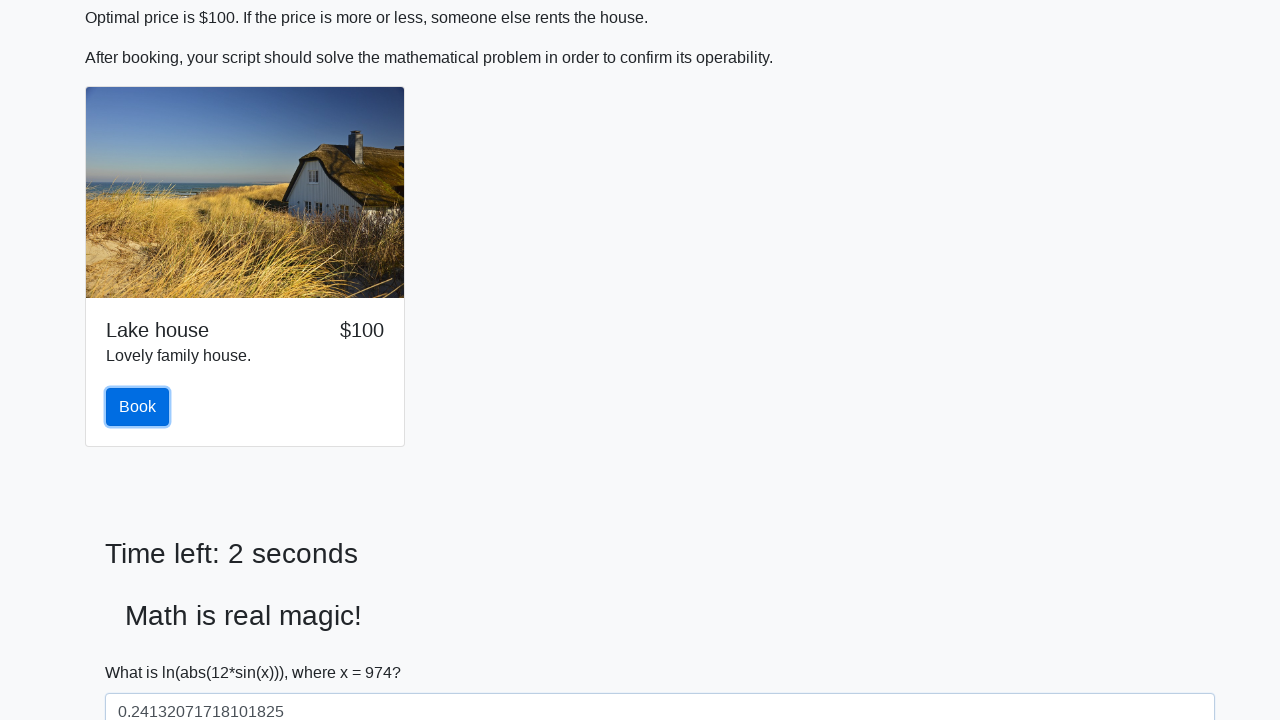

Clicked the solve button to submit at (143, 651) on #solve
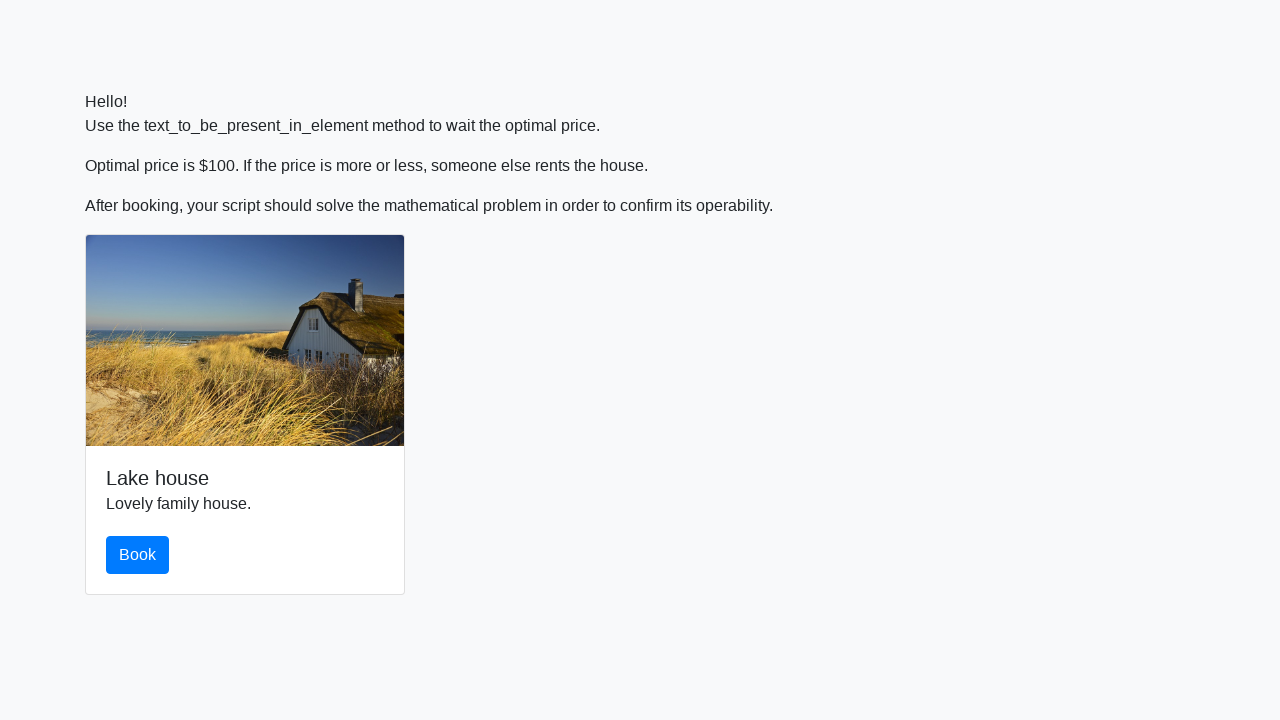

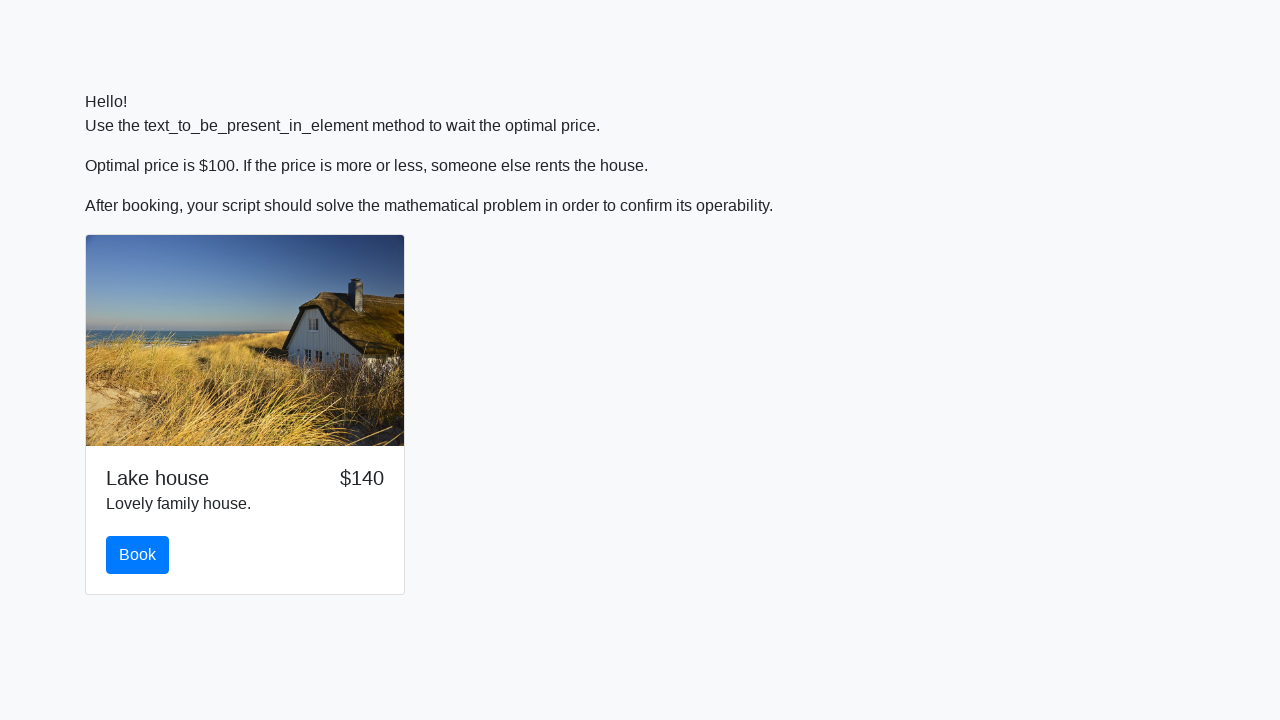